Tests the search functionality on python.org by entering "pycon" in the search box and verifying that results are found.

Starting URL: https://www.python.org

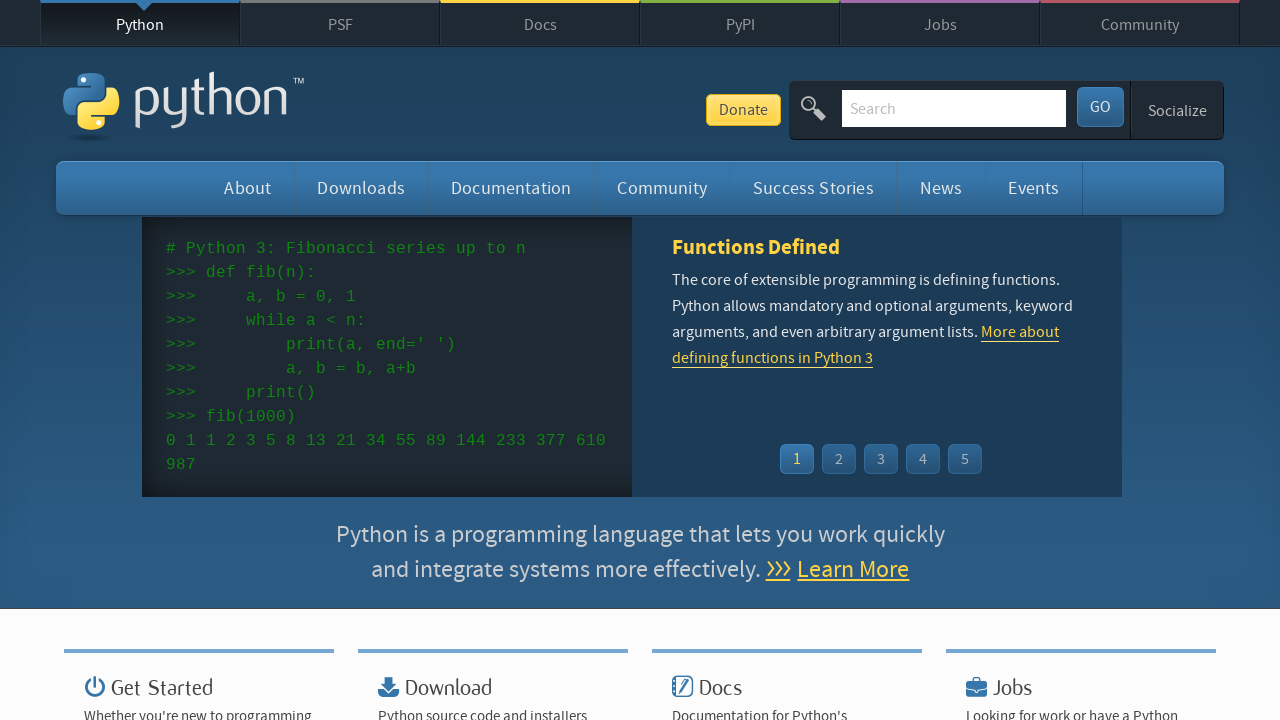

Verified page title contains 'Python'
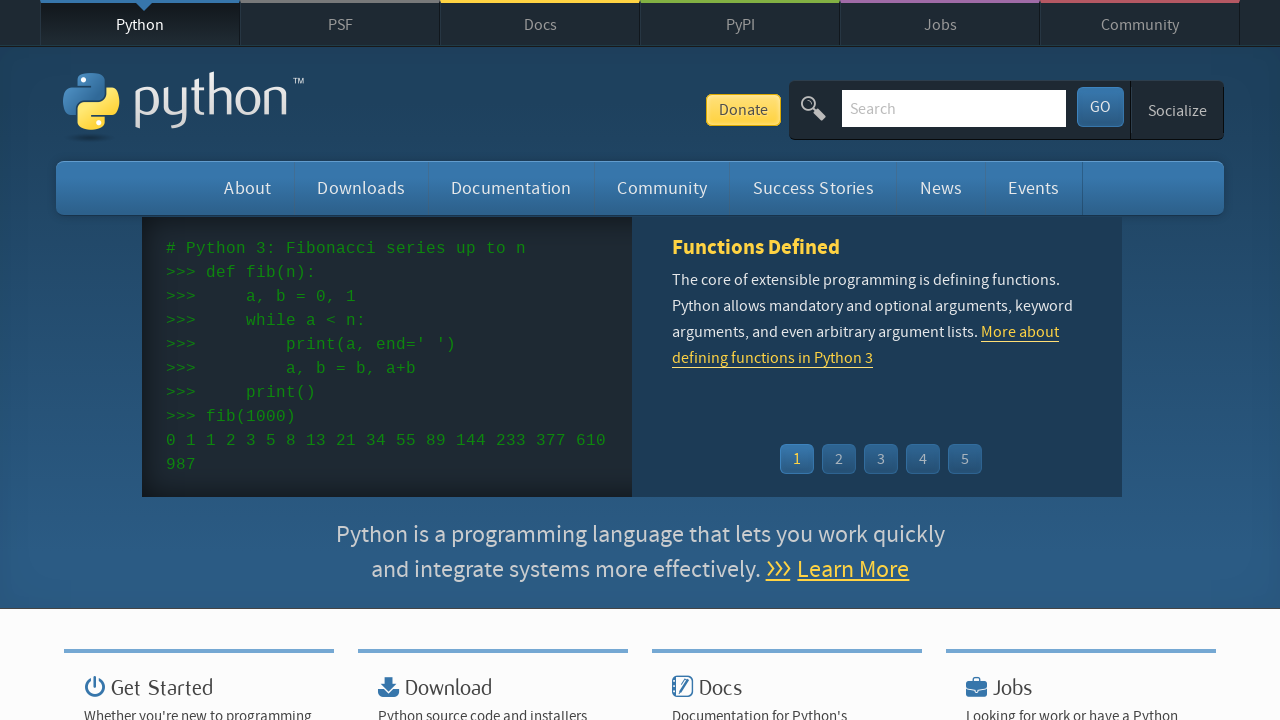

Filled search box with 'pycon' on input[name='q']
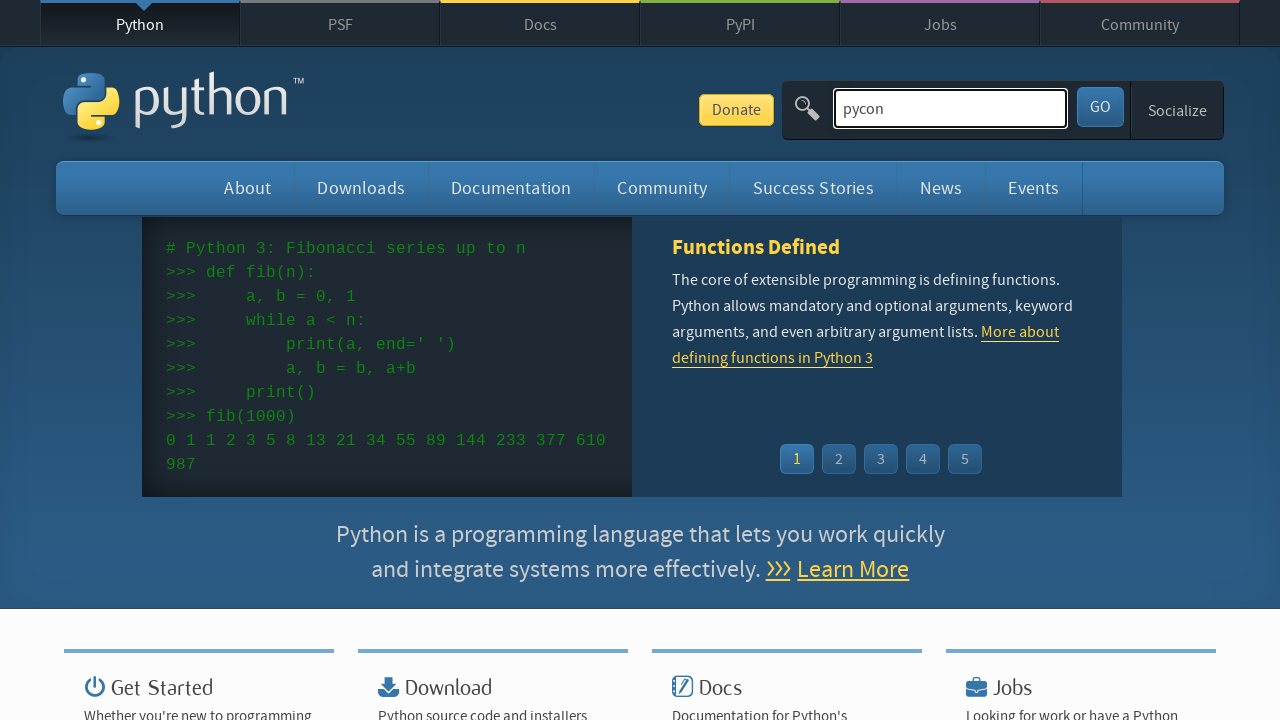

Pressed Enter to submit search query on input[name='q']
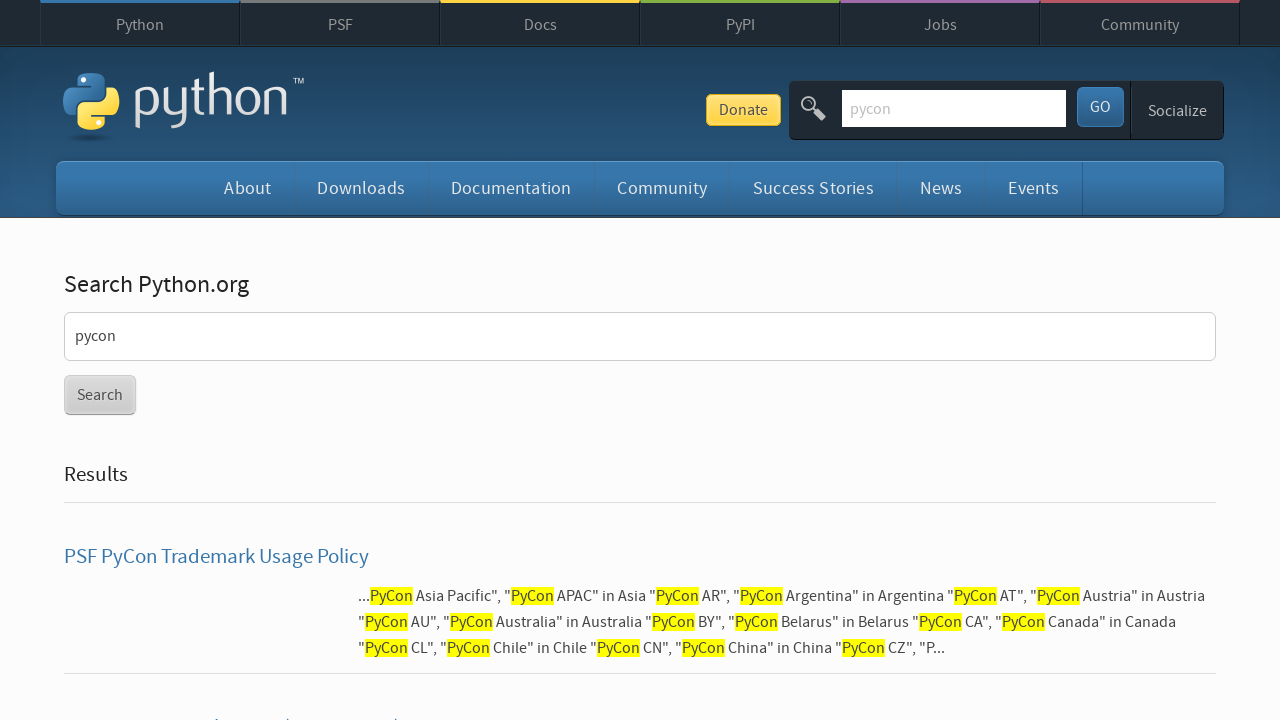

Waited for search results to load (networkidle)
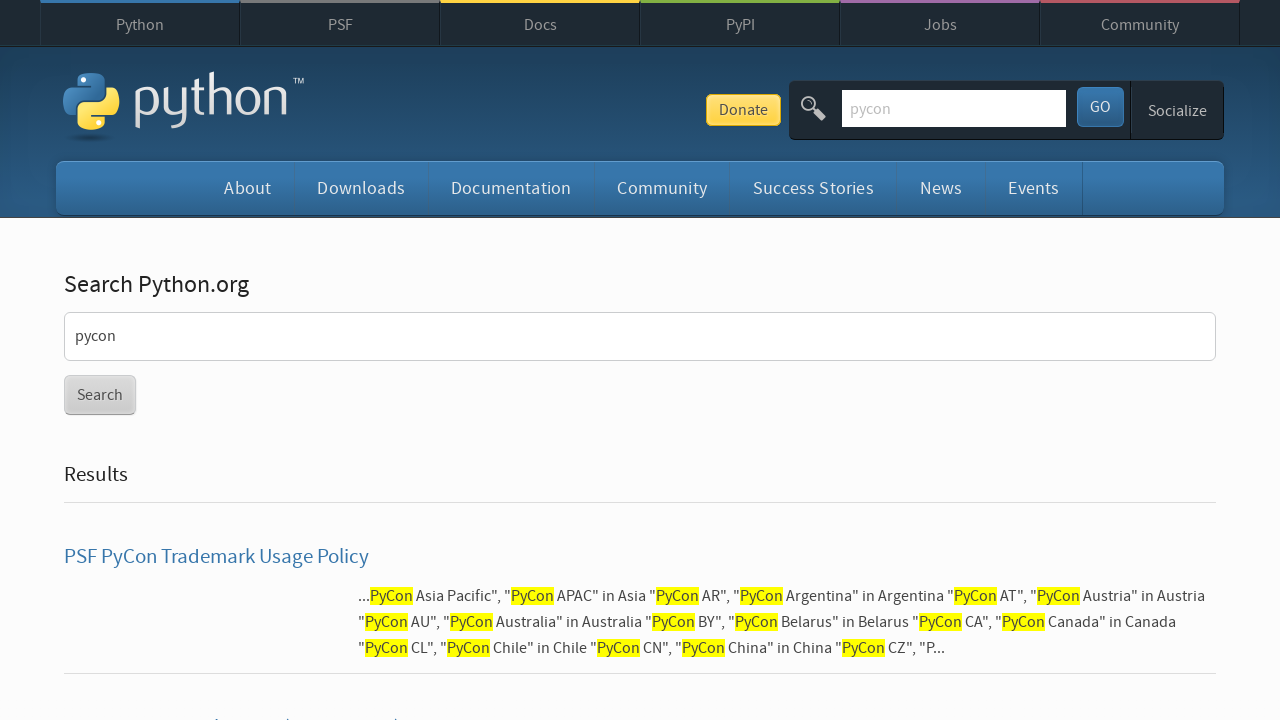

Verified search results were found (no 'No results found' message)
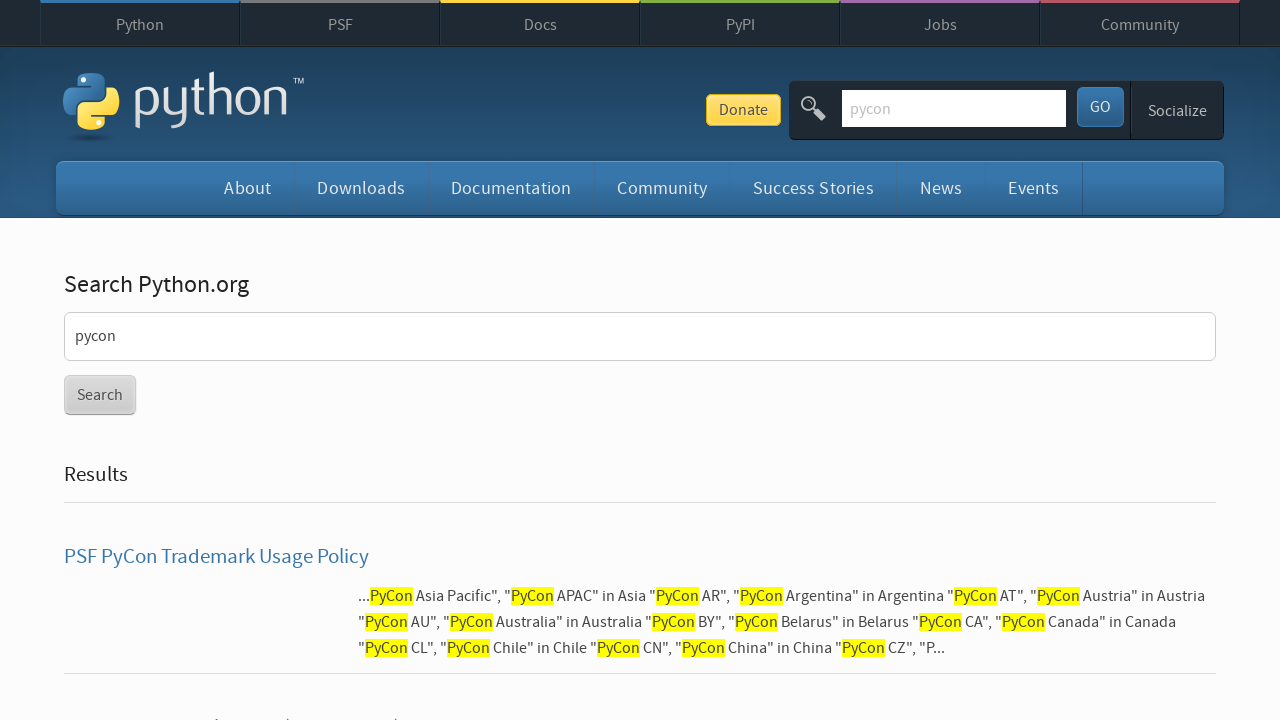

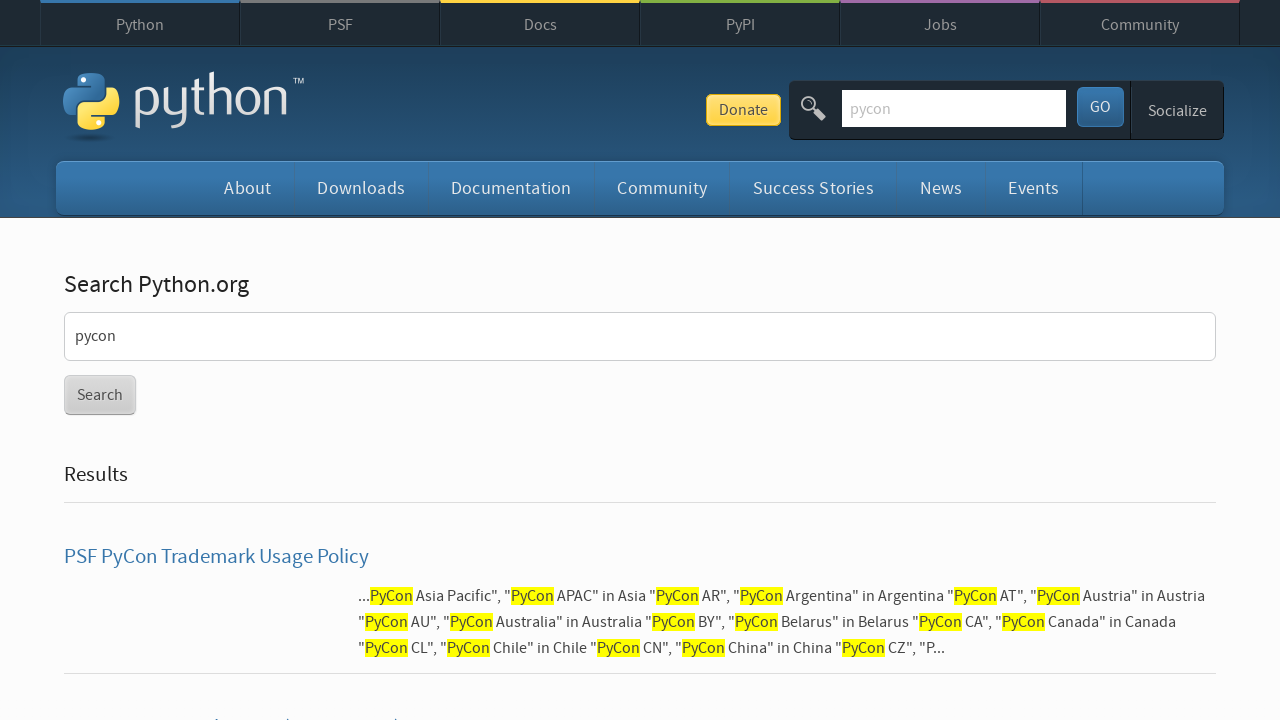